Tests drag-and-drop functionality by dragging a ball element to two different drop zones and then back to the original position.

Starting URL: https://training-support.net/webelements/drag-drop

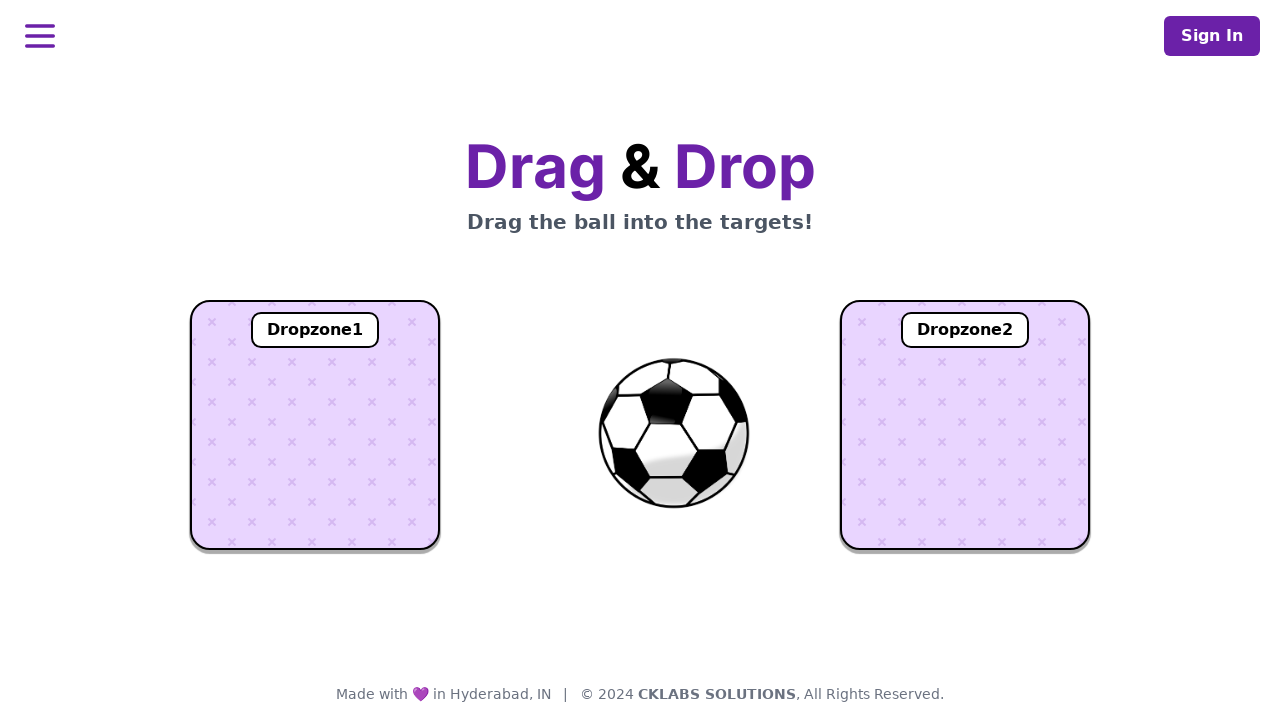

Navigated to drag-and-drop training page
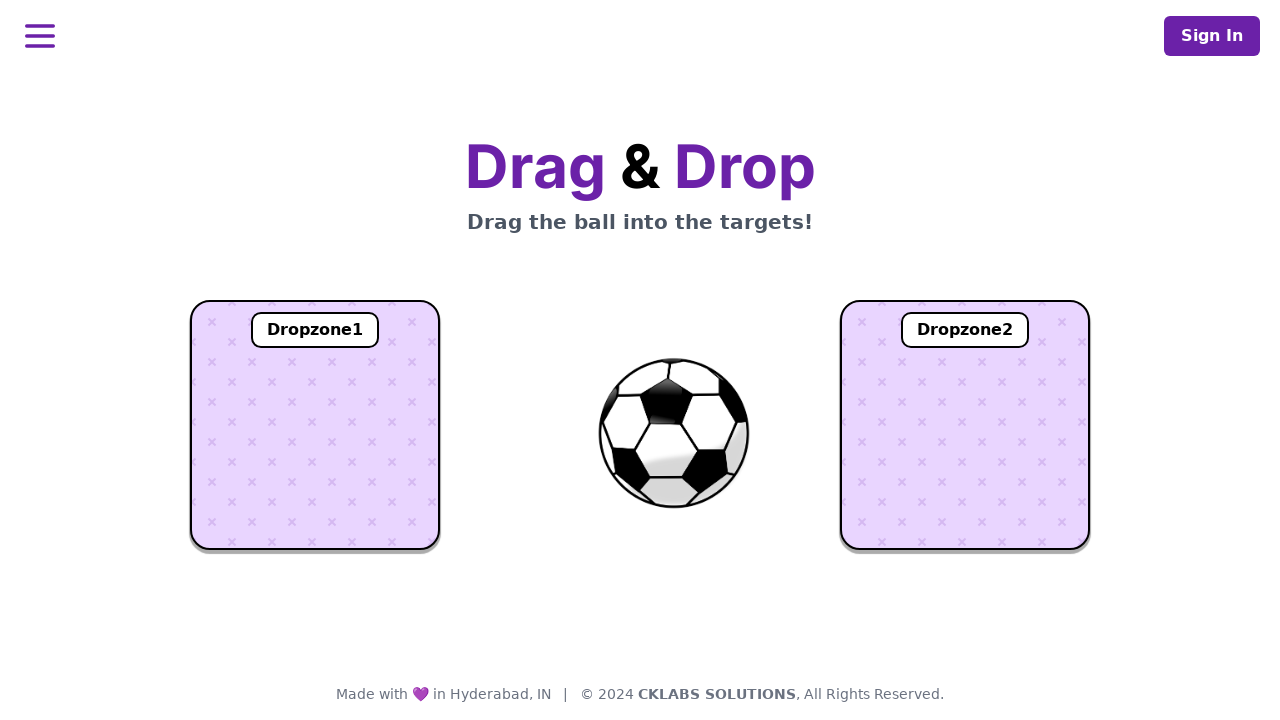

Ball element loaded
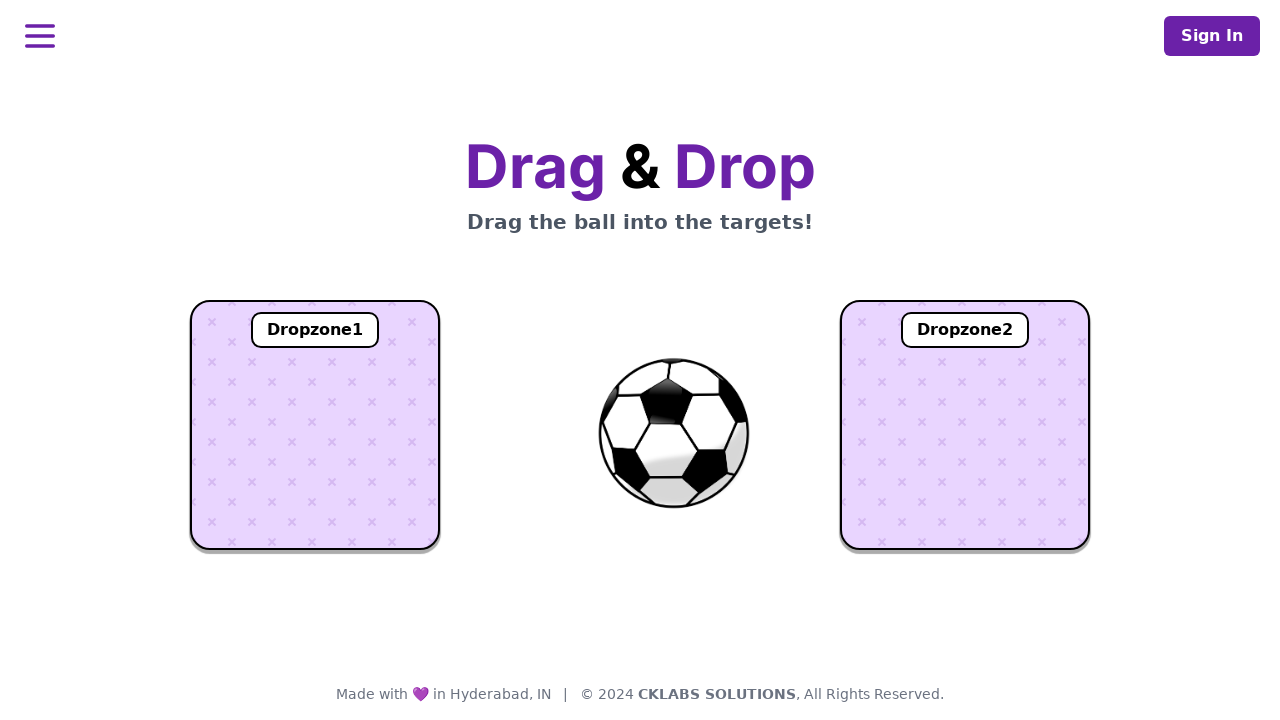

First drop zone element loaded
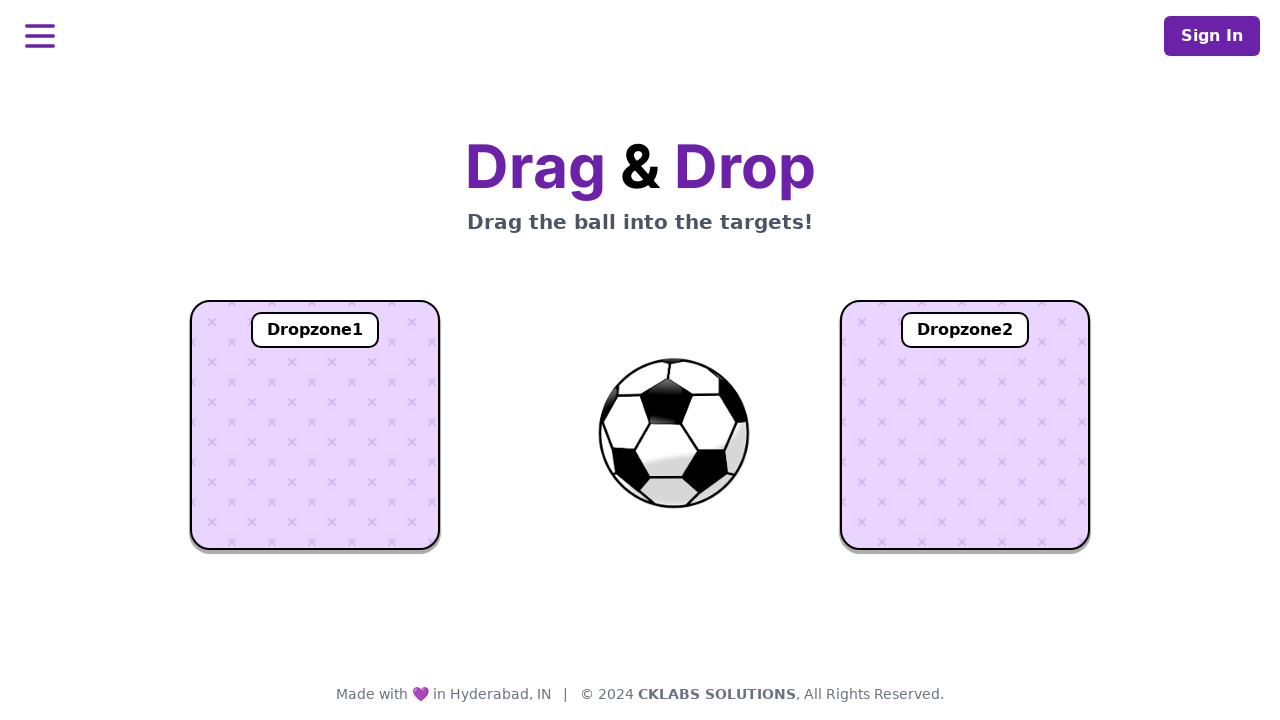

Second drop zone element loaded
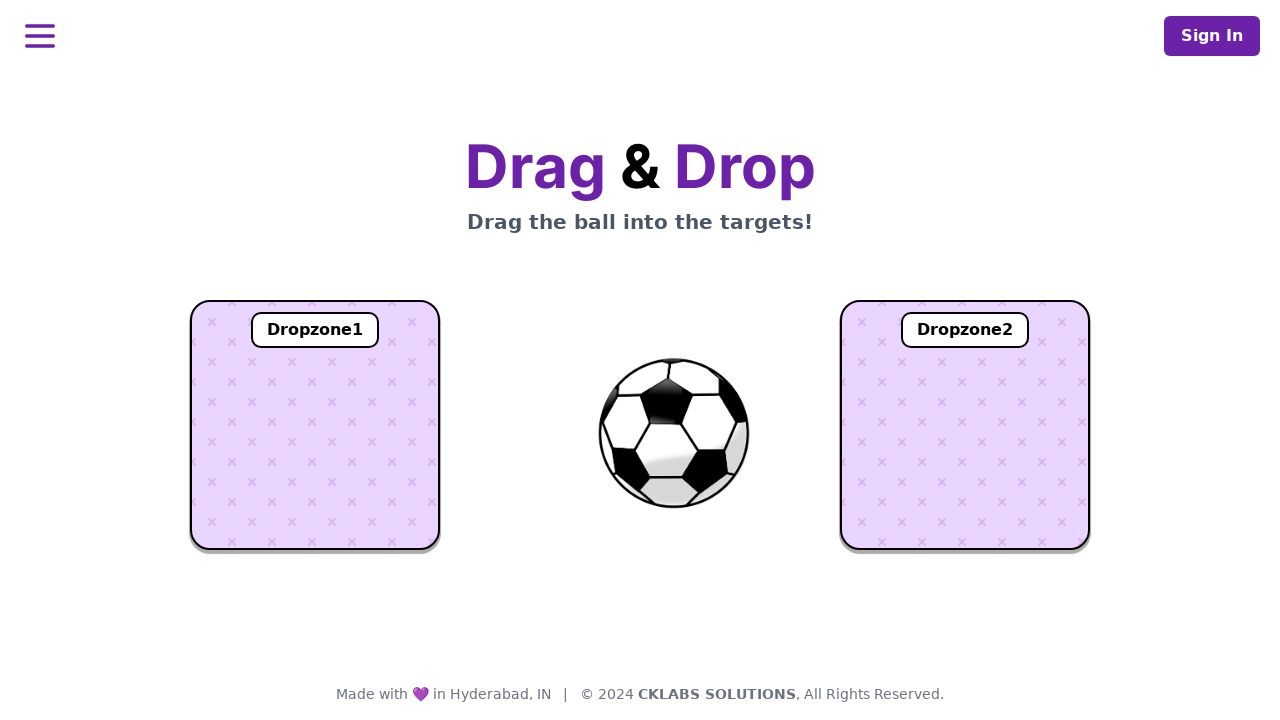

Located ball element
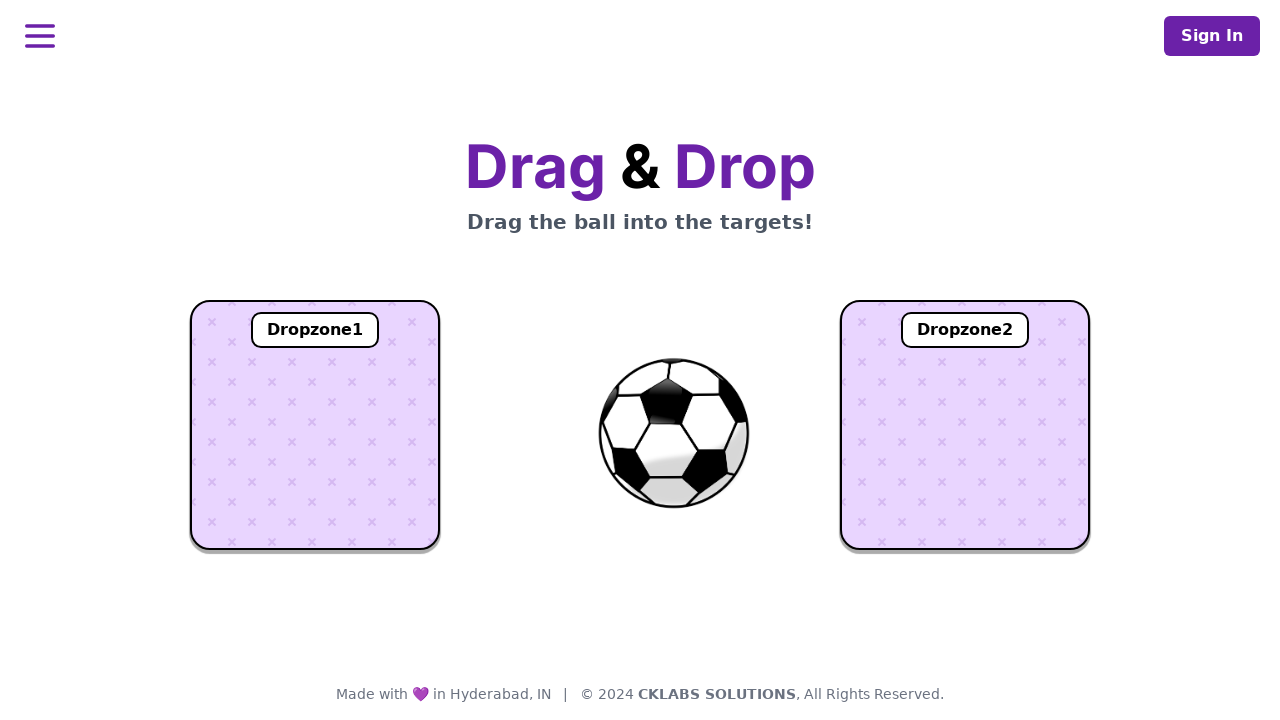

Dragged ball to first drop zone at (315, 425)
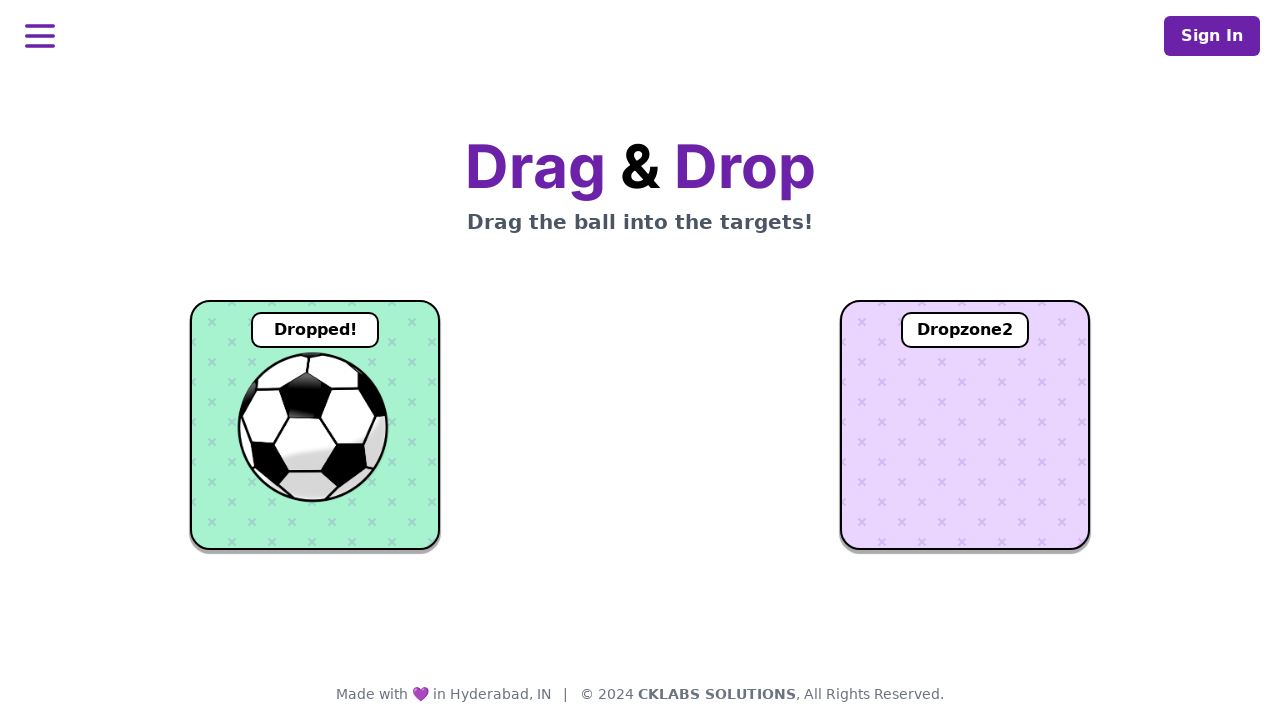

Waited for drop animation to complete
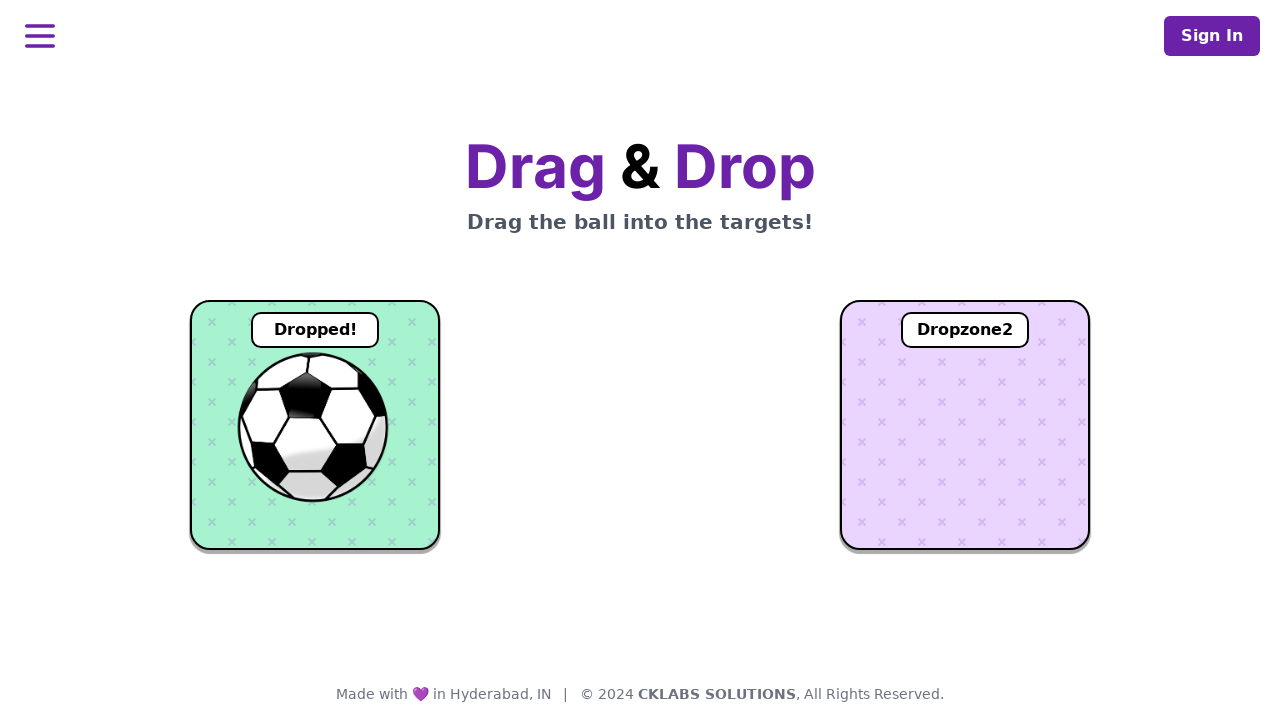

Dragged ball to second drop zone at (965, 425)
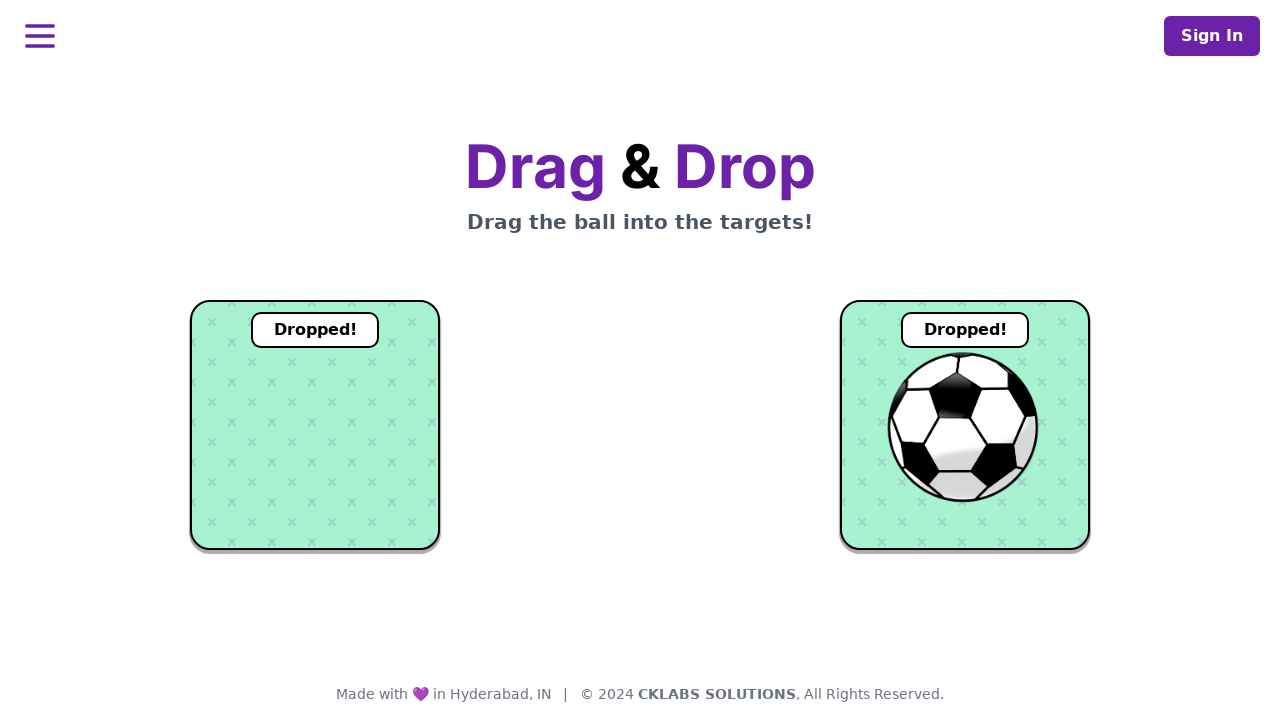

Waited for drop animation to complete
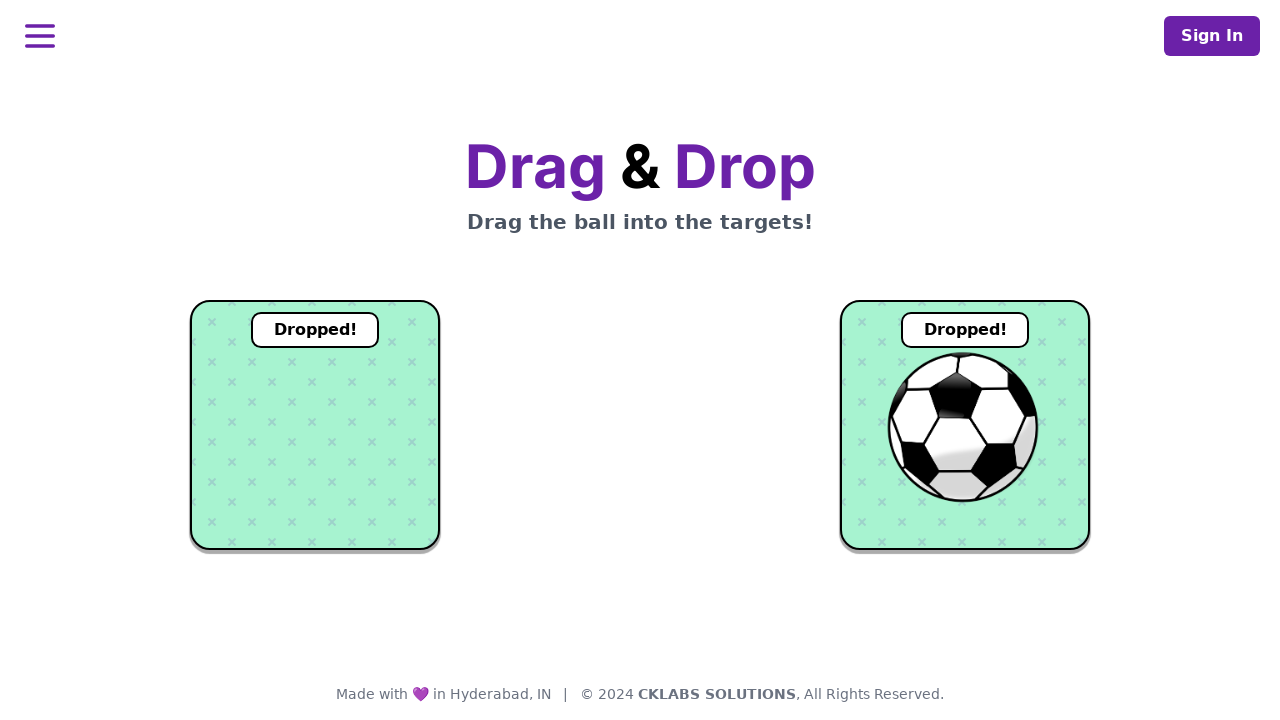

Dragged ball back to first drop zone (original position reference) at (315, 425)
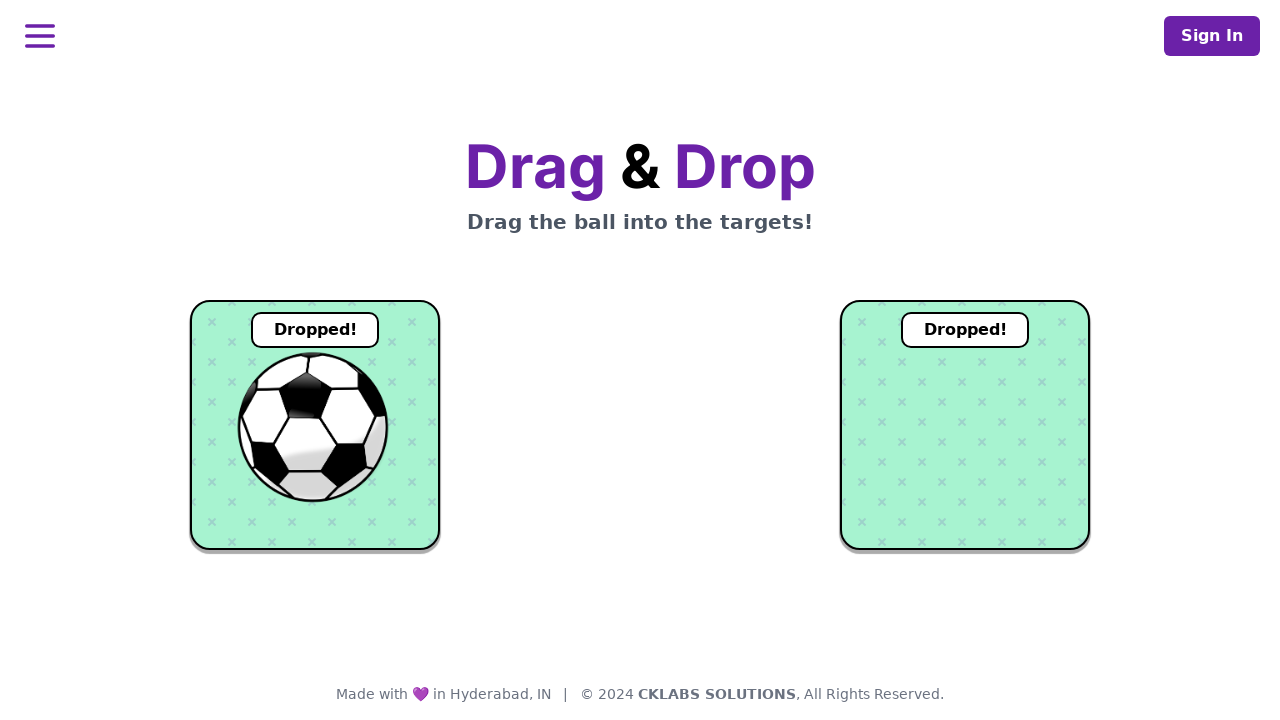

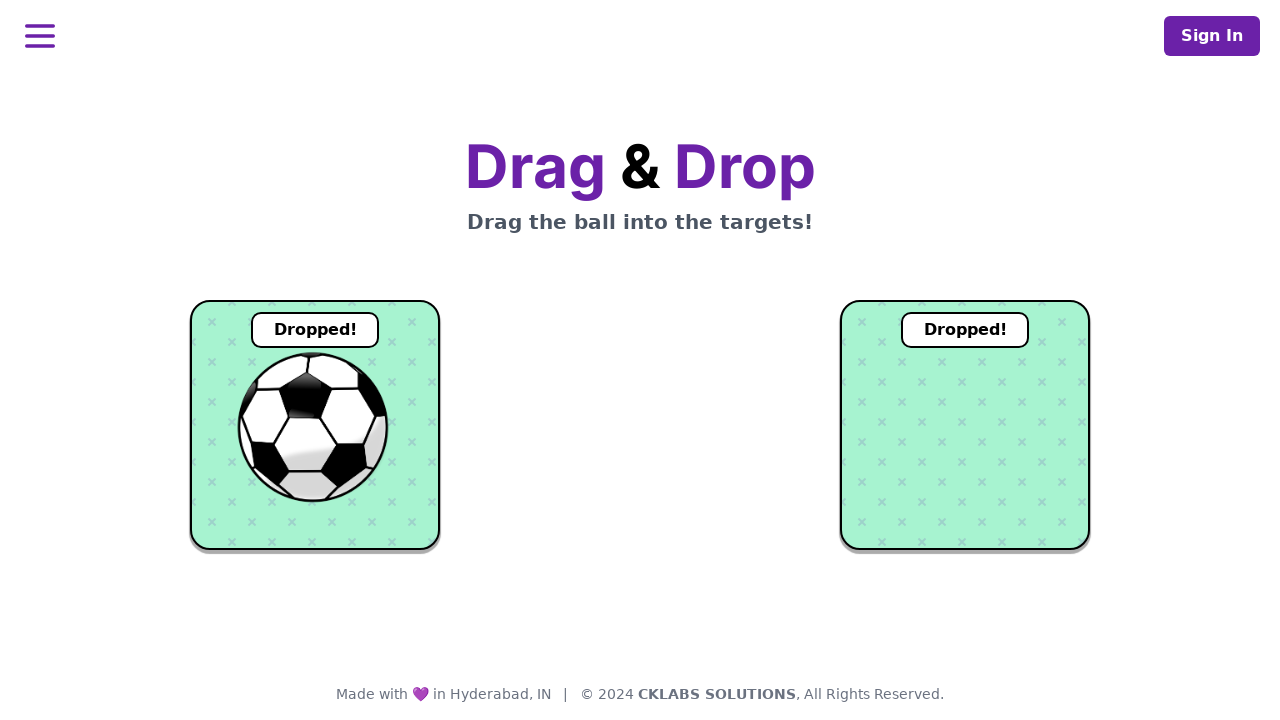